Tests radio button functionality by clicking the first radio button option

Starting URL: https://rahulshettyacademy.com/AutomationPractice/

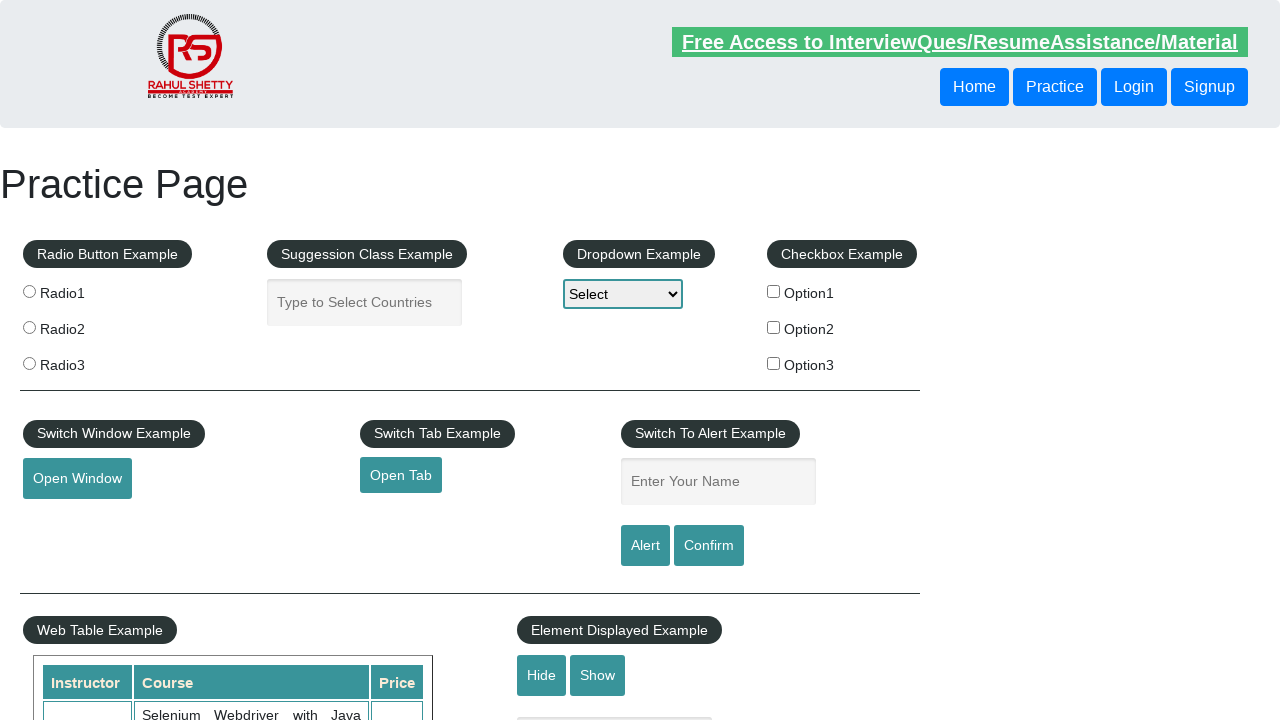

Navigated to https://rahulshettyacademy.com/AutomationPractice/
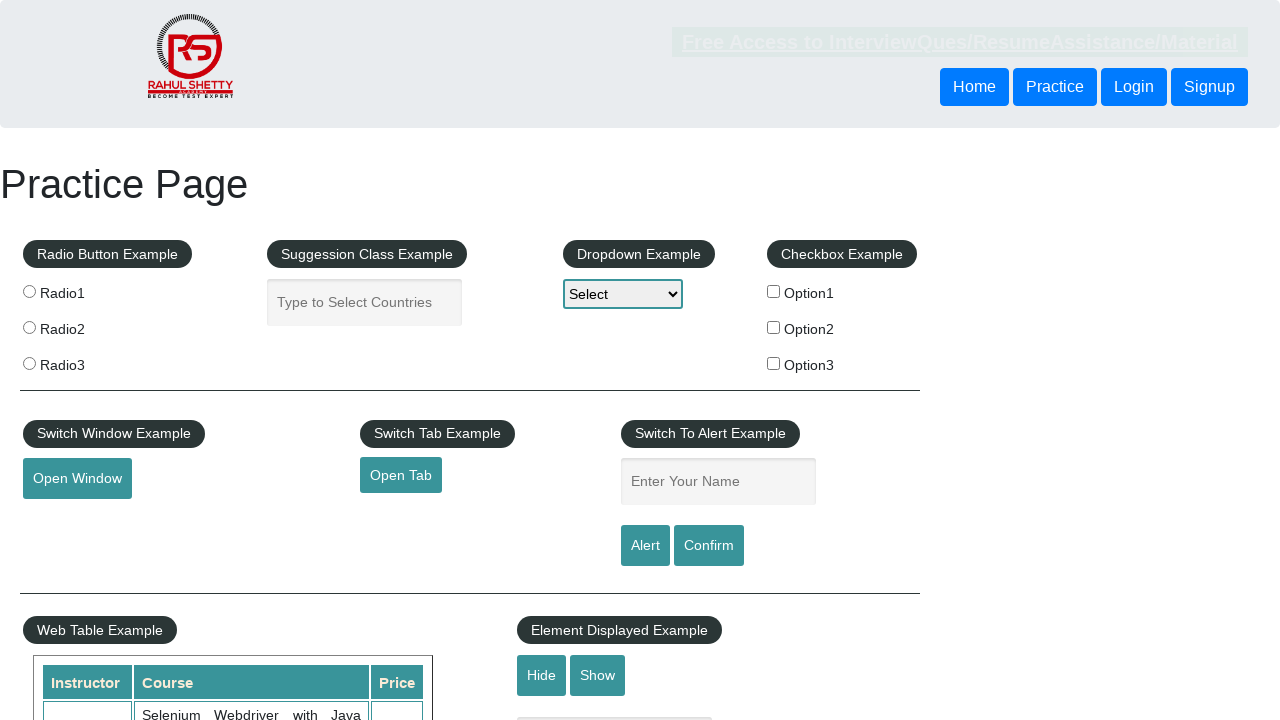

Clicked the first radio button option (radio1) at (29, 291) on xpath=//input[@value='radio1']
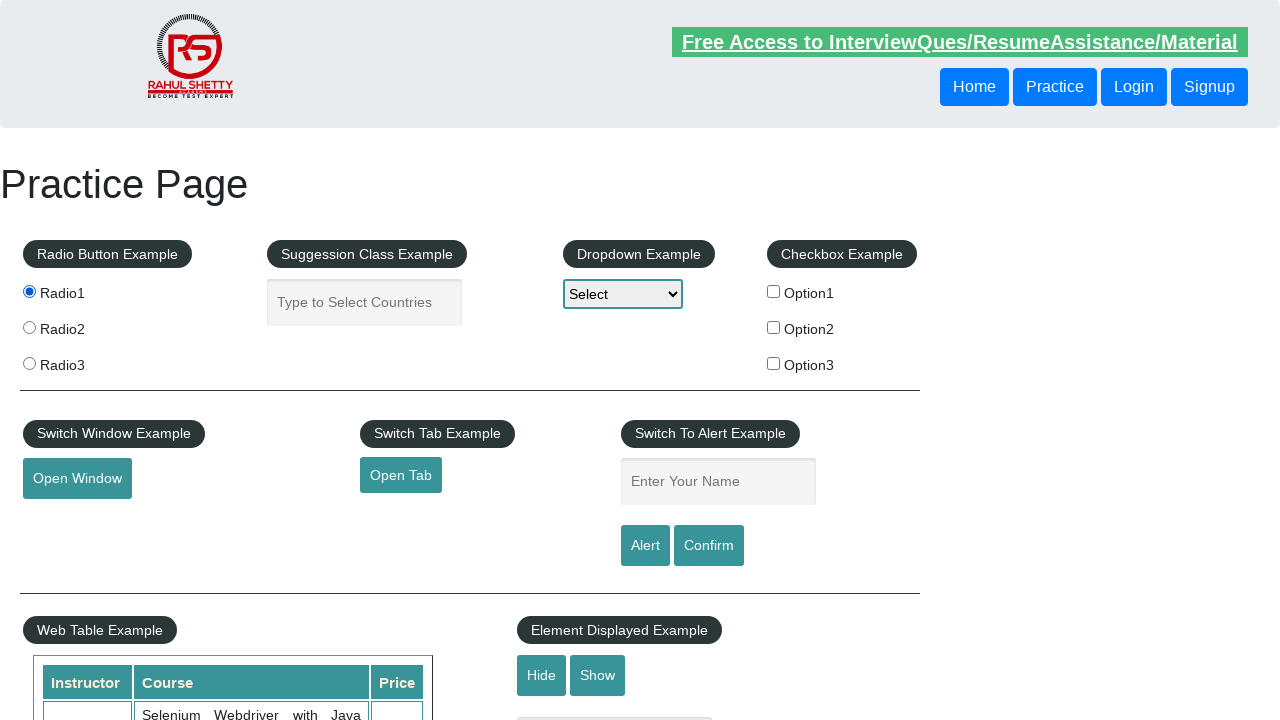

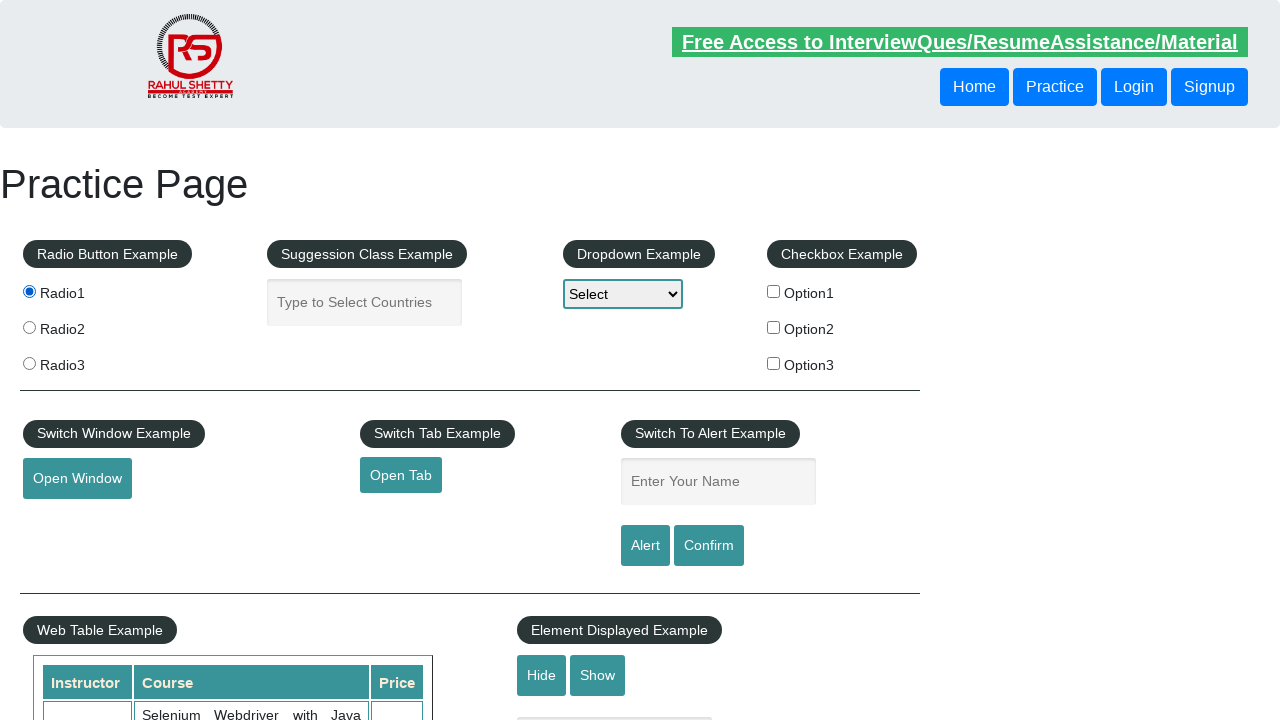